Tests setting a custom bomb count in special field mode and verifies the bombs counter displays the correct value

Starting URL: https://ccfe6cfc.minesweeperblazor.pages.dev/gameSettings

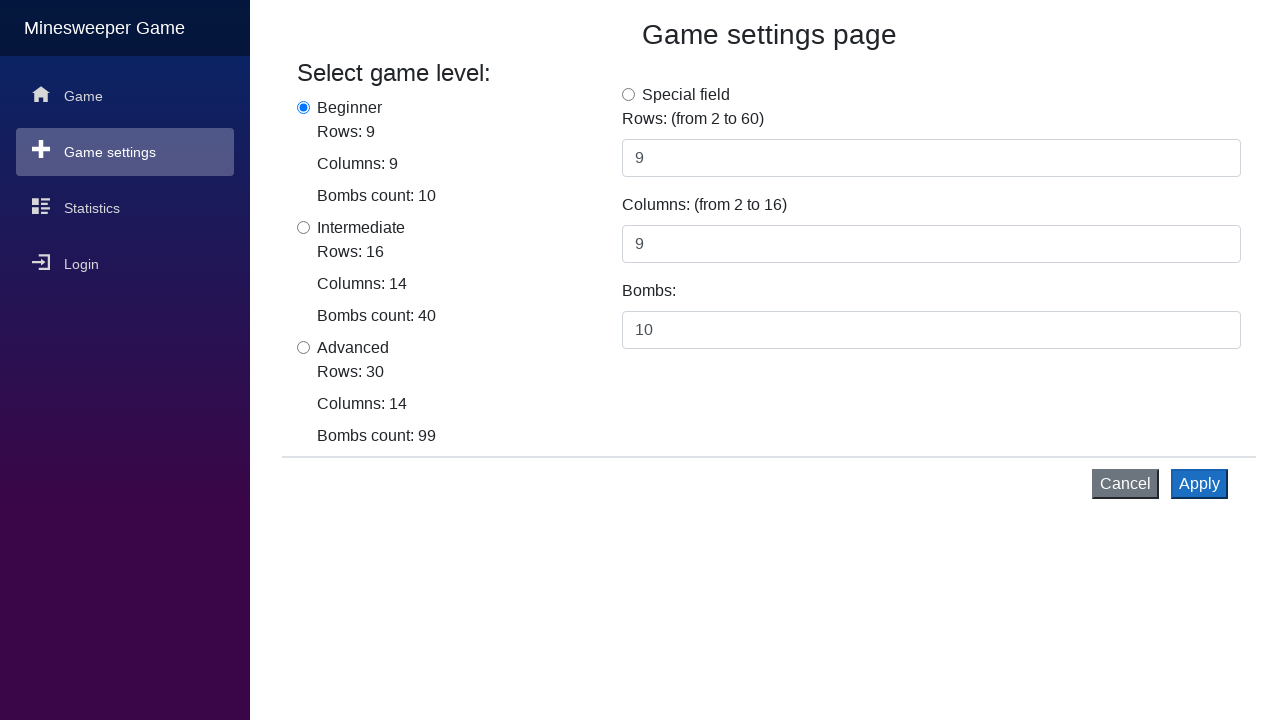

Special field radio button selector found and ready
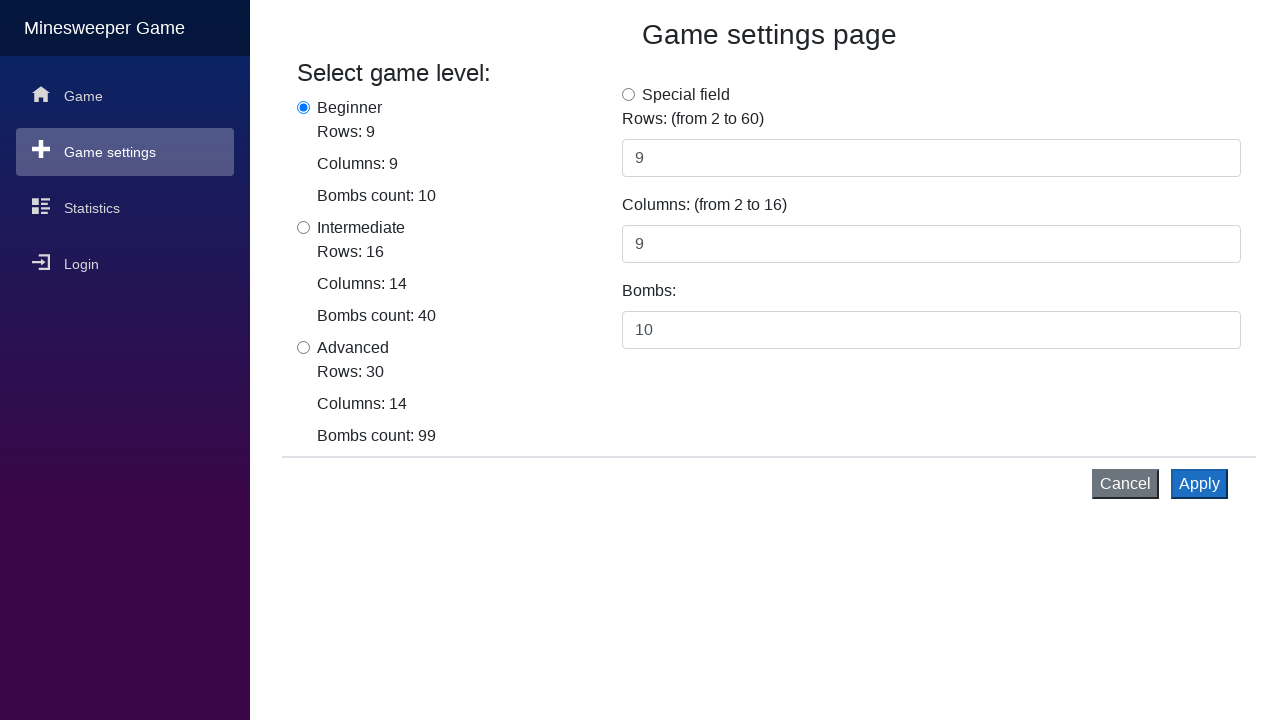

Clicked special field radio button at (628, 94) on xpath=//*[@id='flexRadioSpecial']
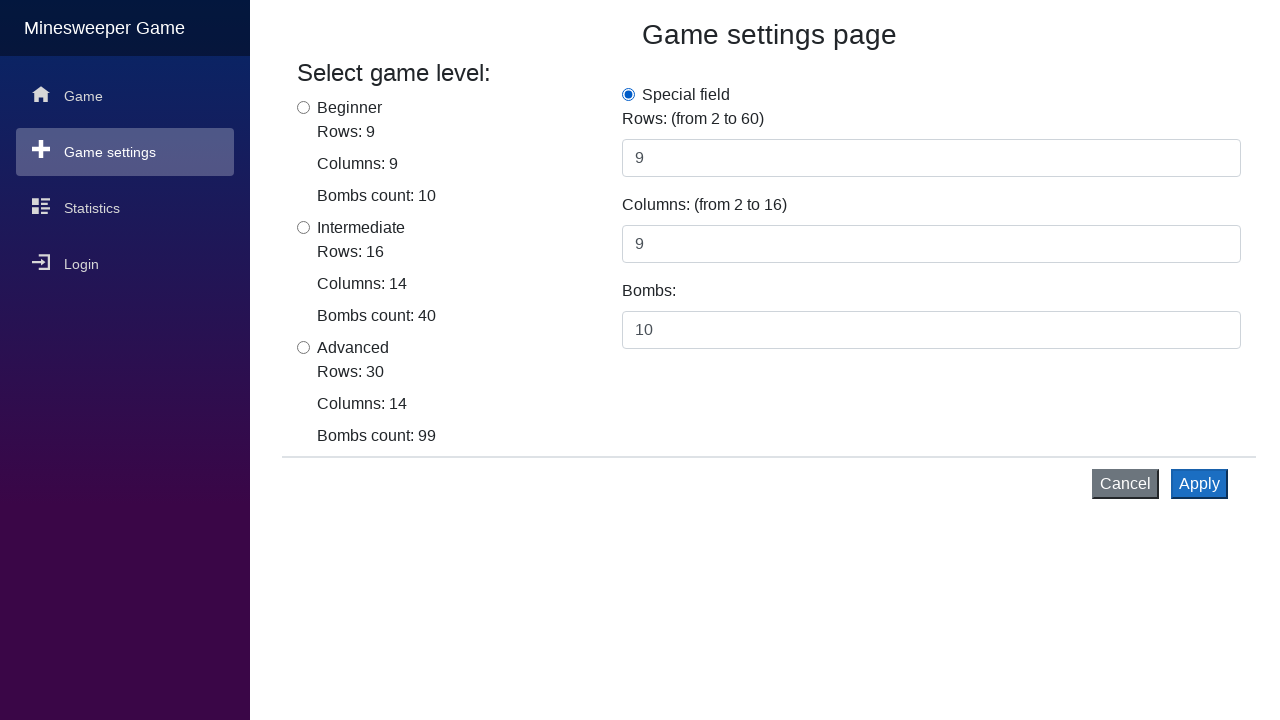

Cleared bombs count input field on xpath=//*[@id='inputBombs']
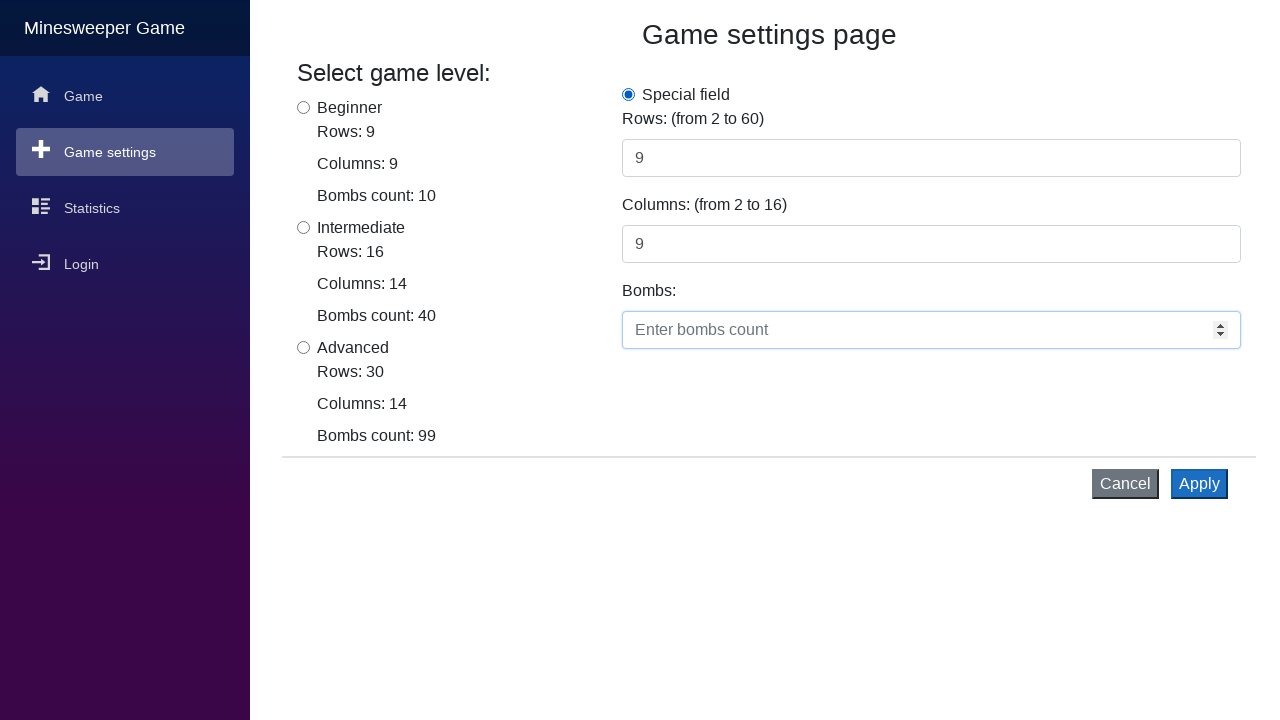

Filled bombs count input with value 13 on xpath=//*[@id='inputBombs']
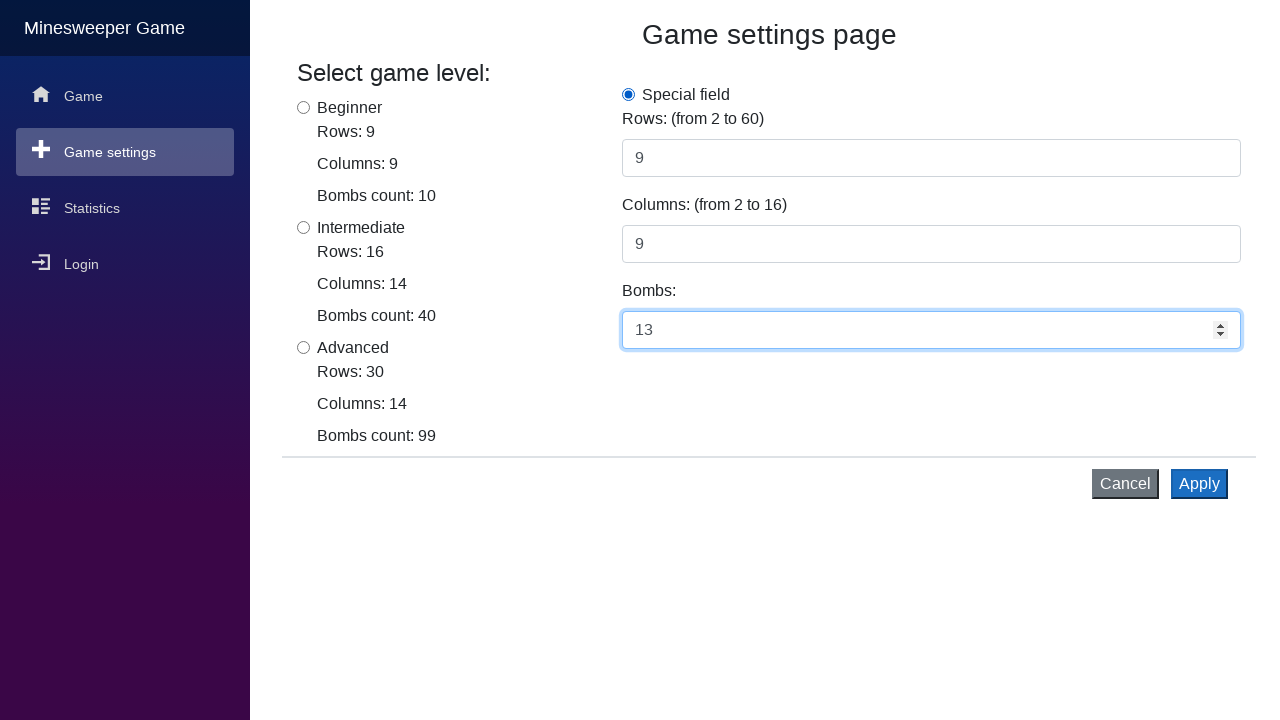

Clicked apply button to set custom bomb count at (1200, 484) on xpath=/html/body/app/div[2]/div/div[2]/div/div/button[2]
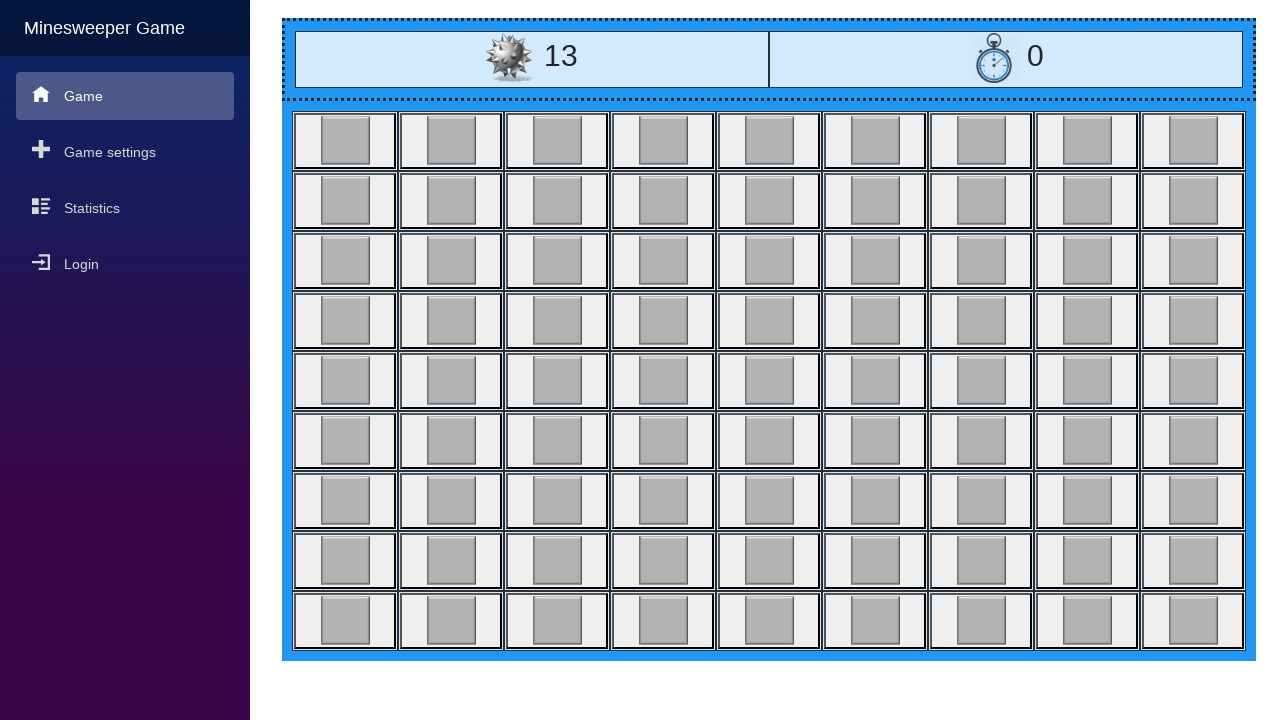

Located bombs counter element
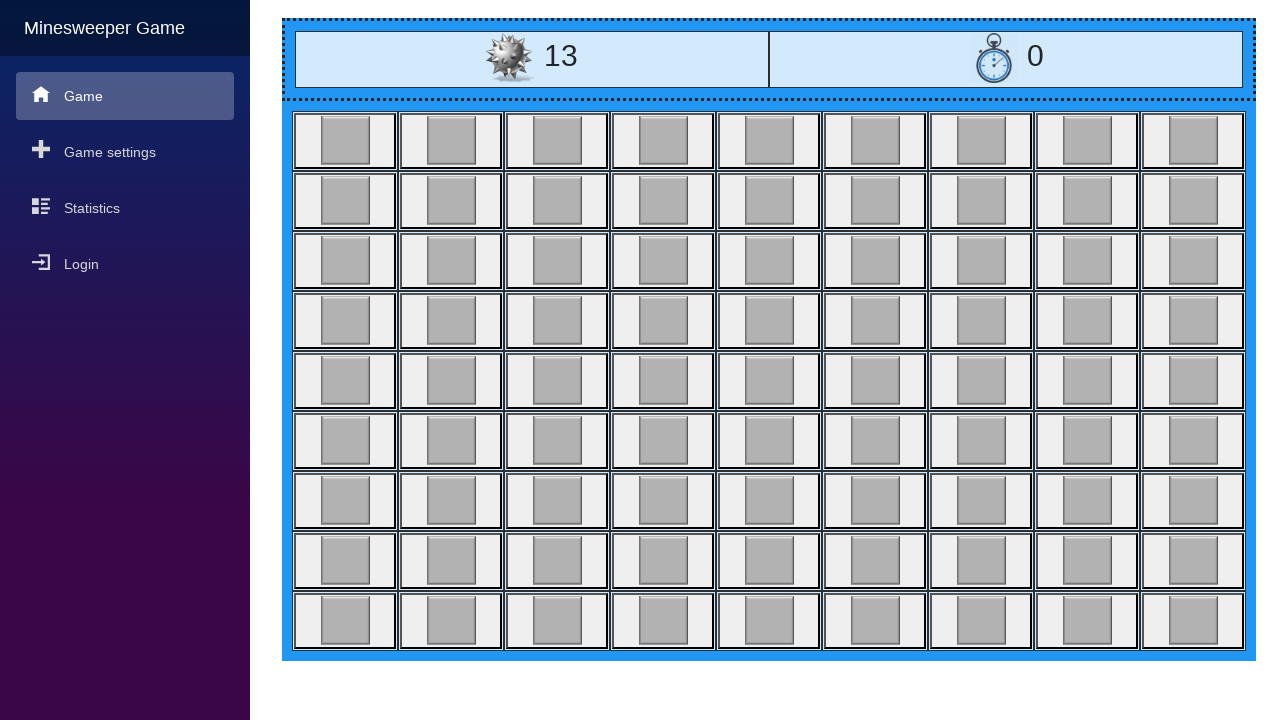

Verified bombs counter displays correct value of 13
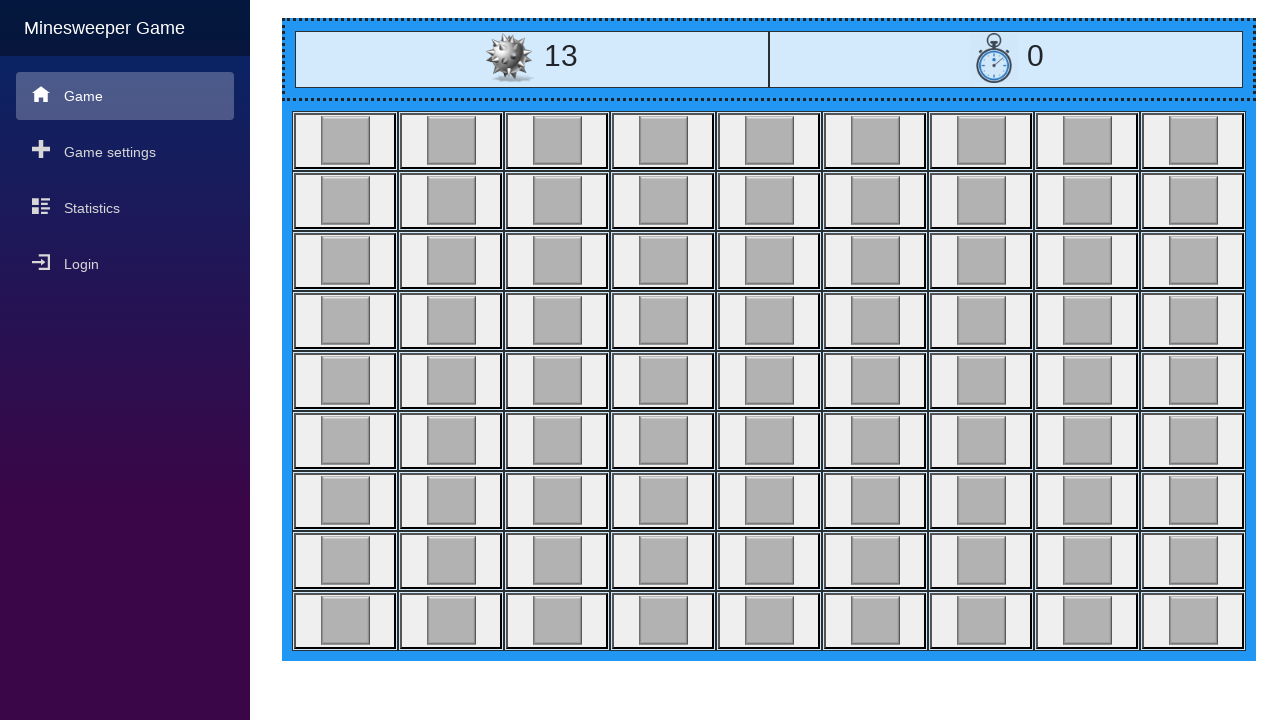

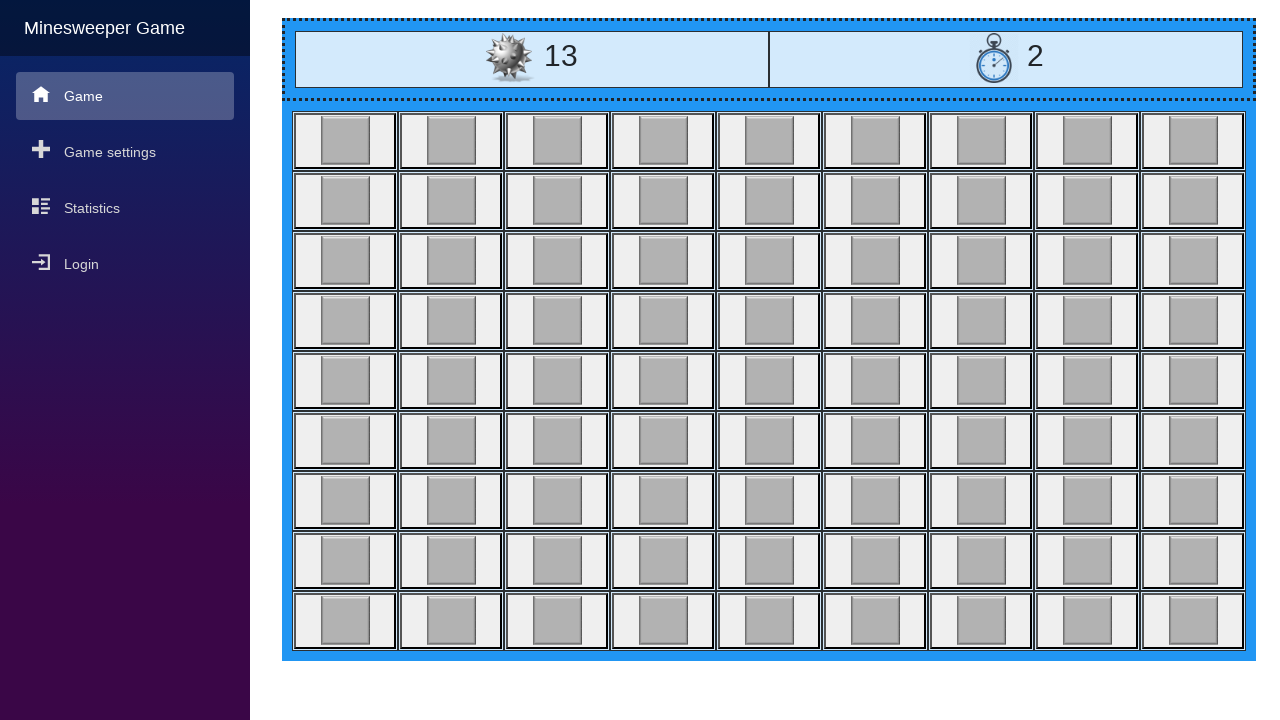